Navigates to Spotify homepage and retrieves the browser window dimensions

Starting URL: https://www.spotify.com

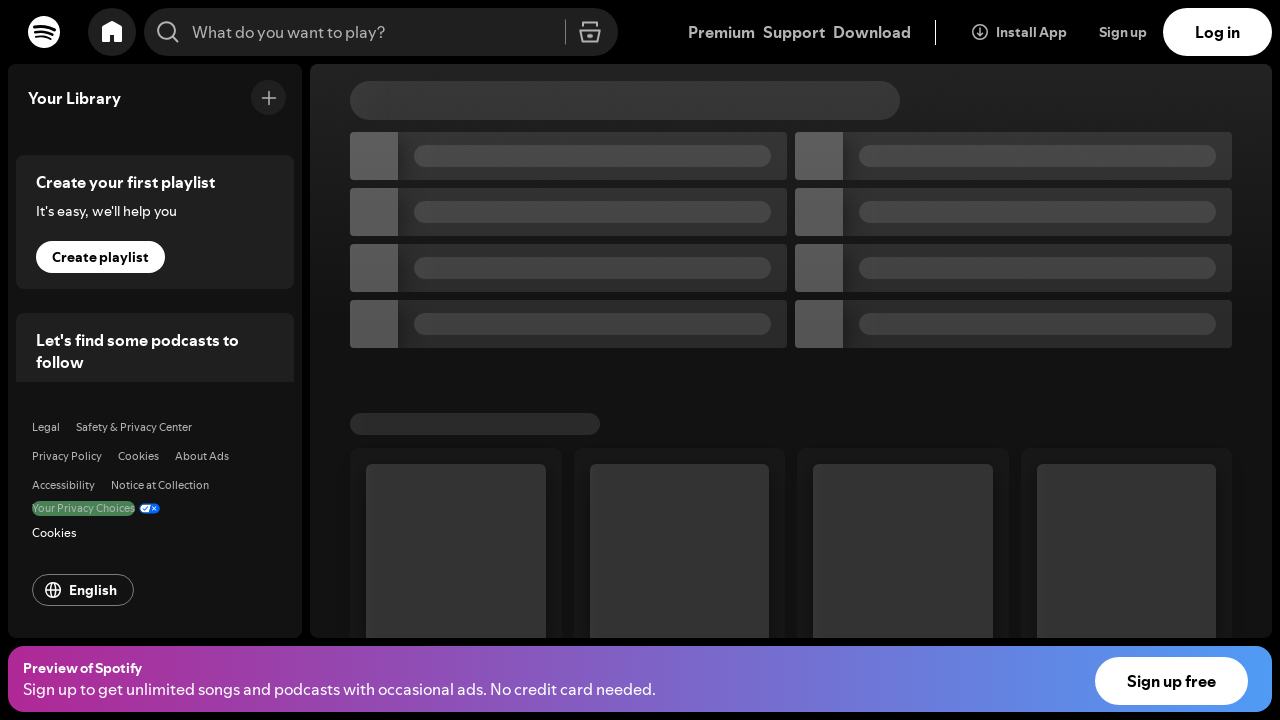

Navigated to Spotify homepage
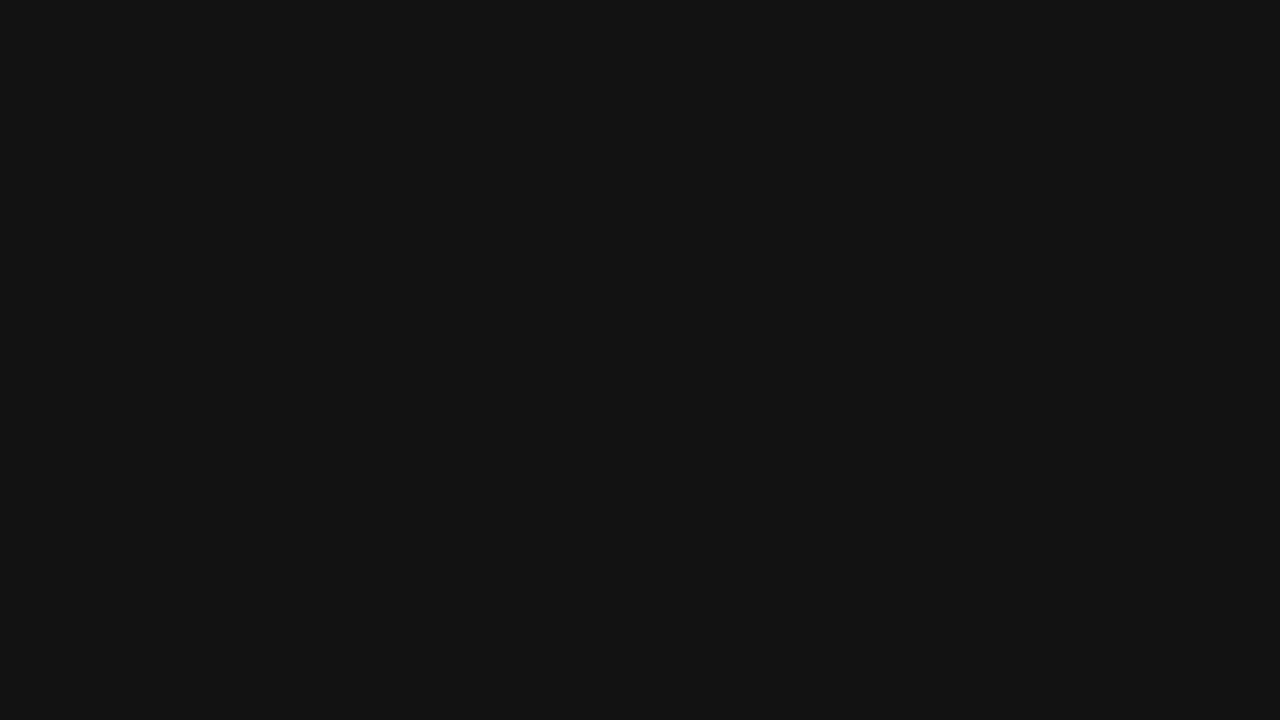

Retrieved browser window dimensions
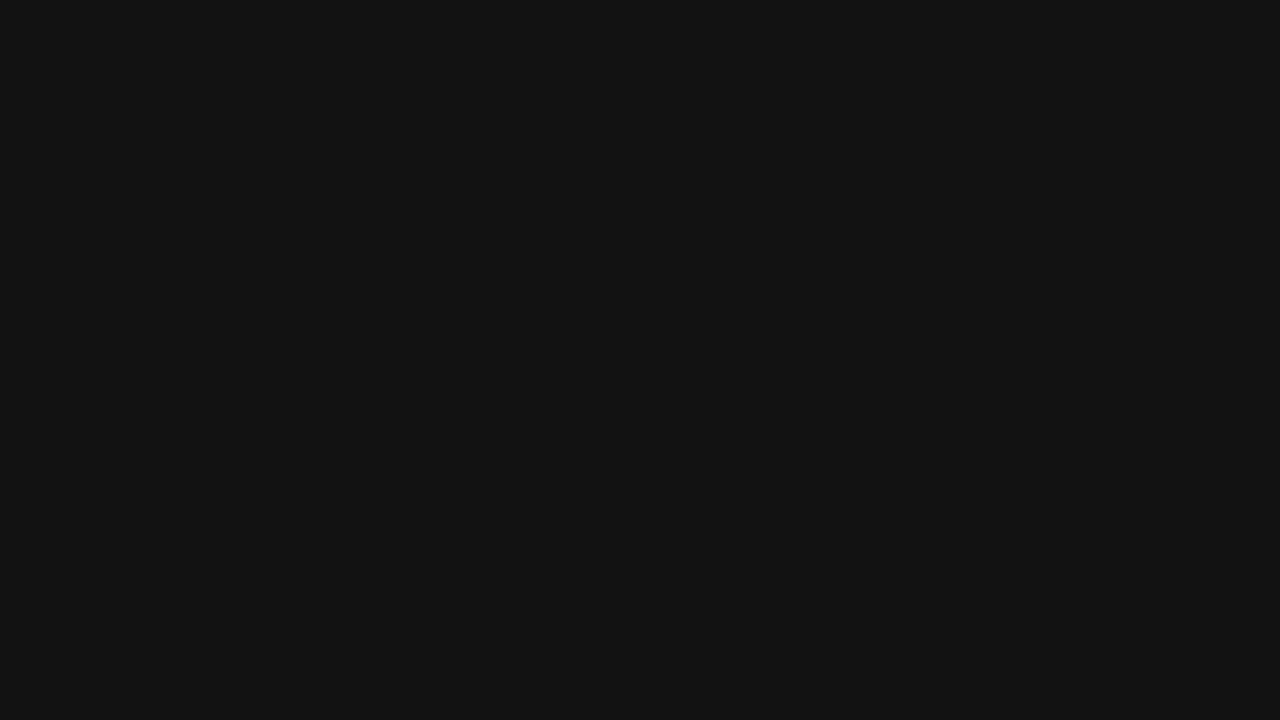

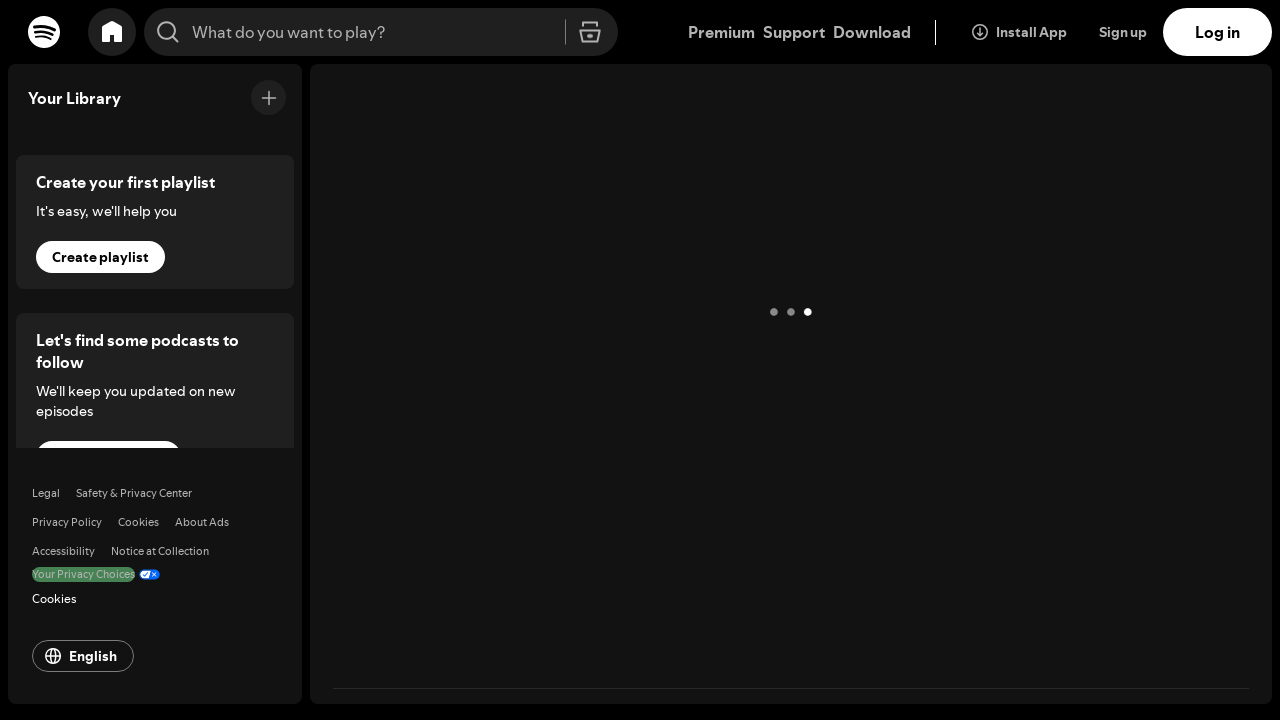